Tests clicking a link that opens a popup window on a blog page, demonstrating browser window handling behavior

Starting URL: https://omayo.blogspot.com/

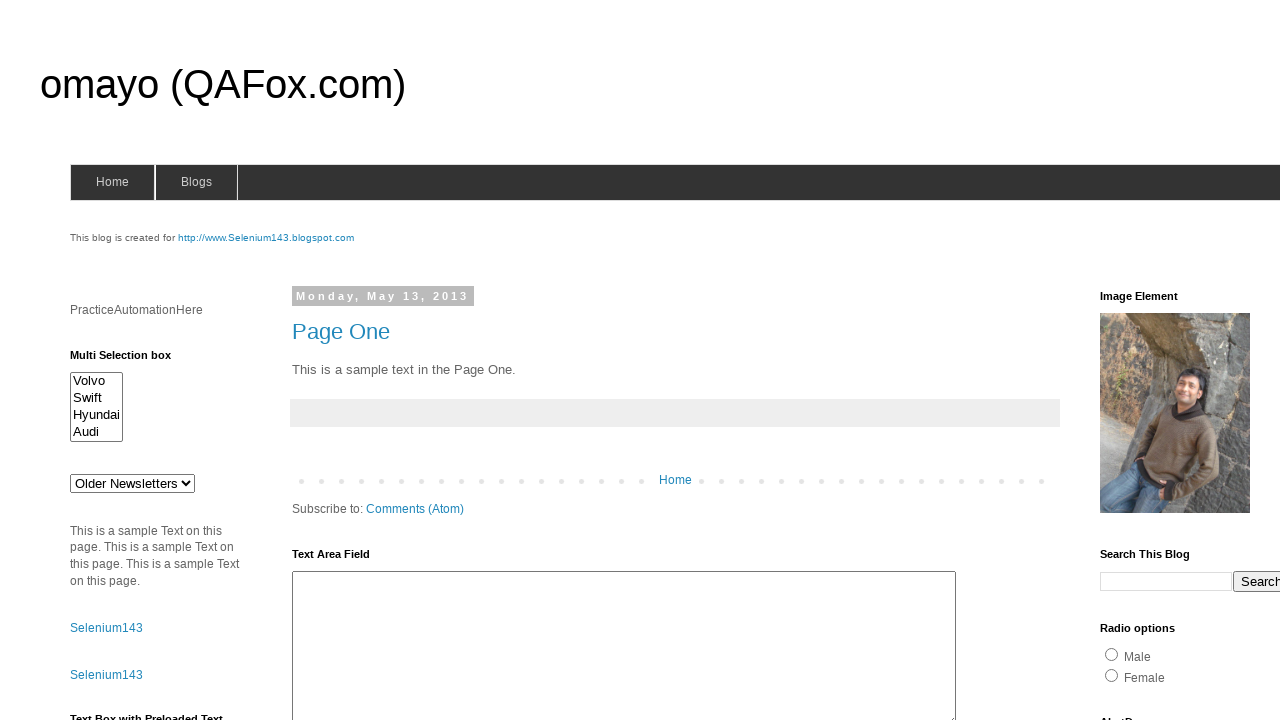

Clicked link to open popup window at (132, 360) on text=Open a popup window
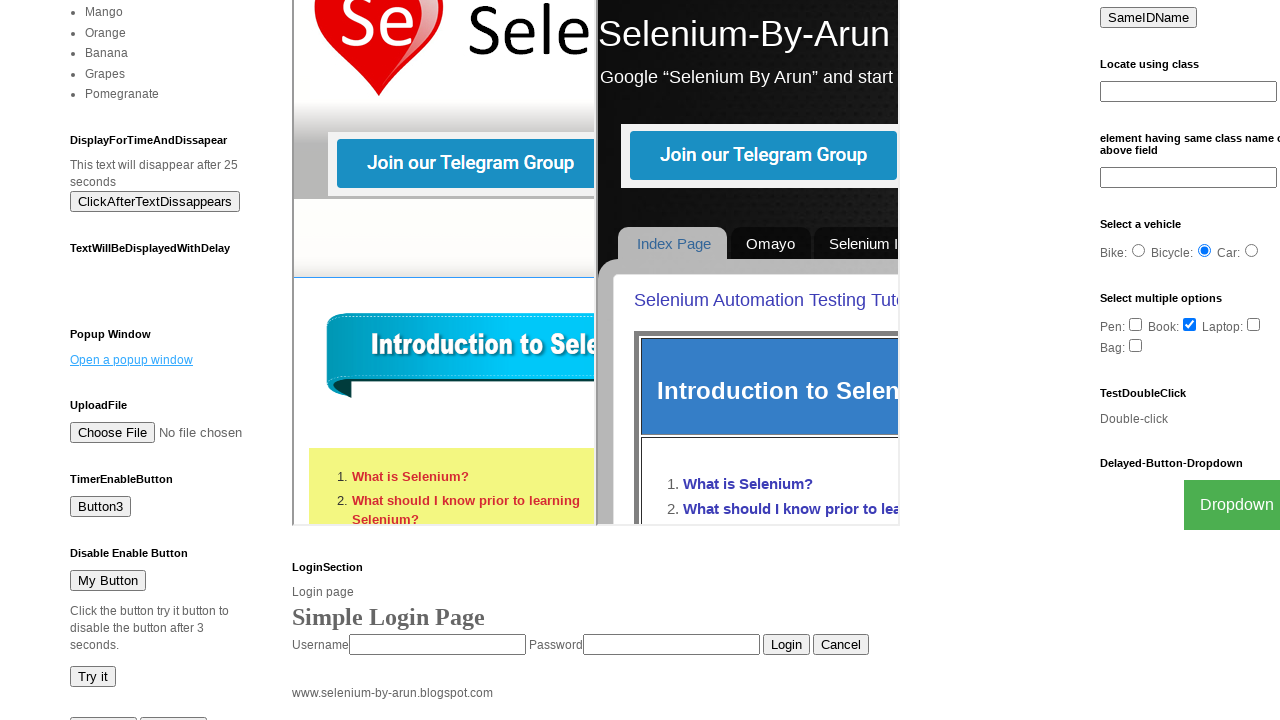

Waited for popup window to appear
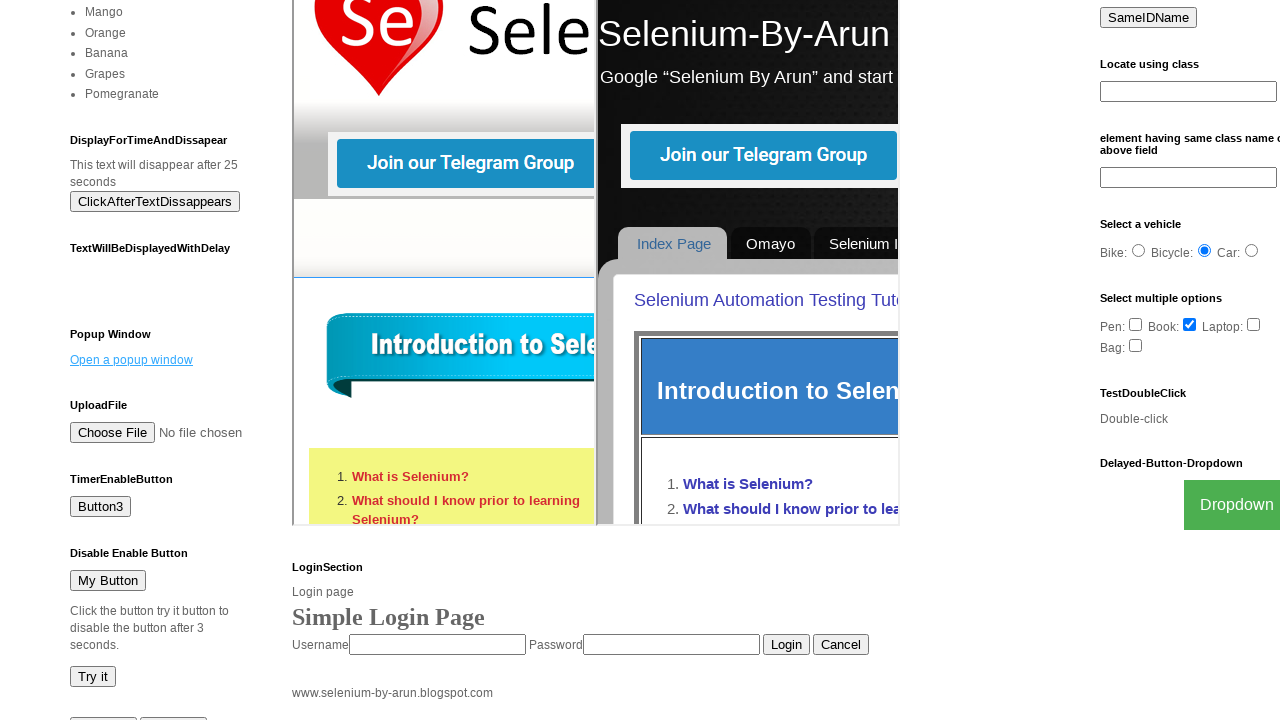

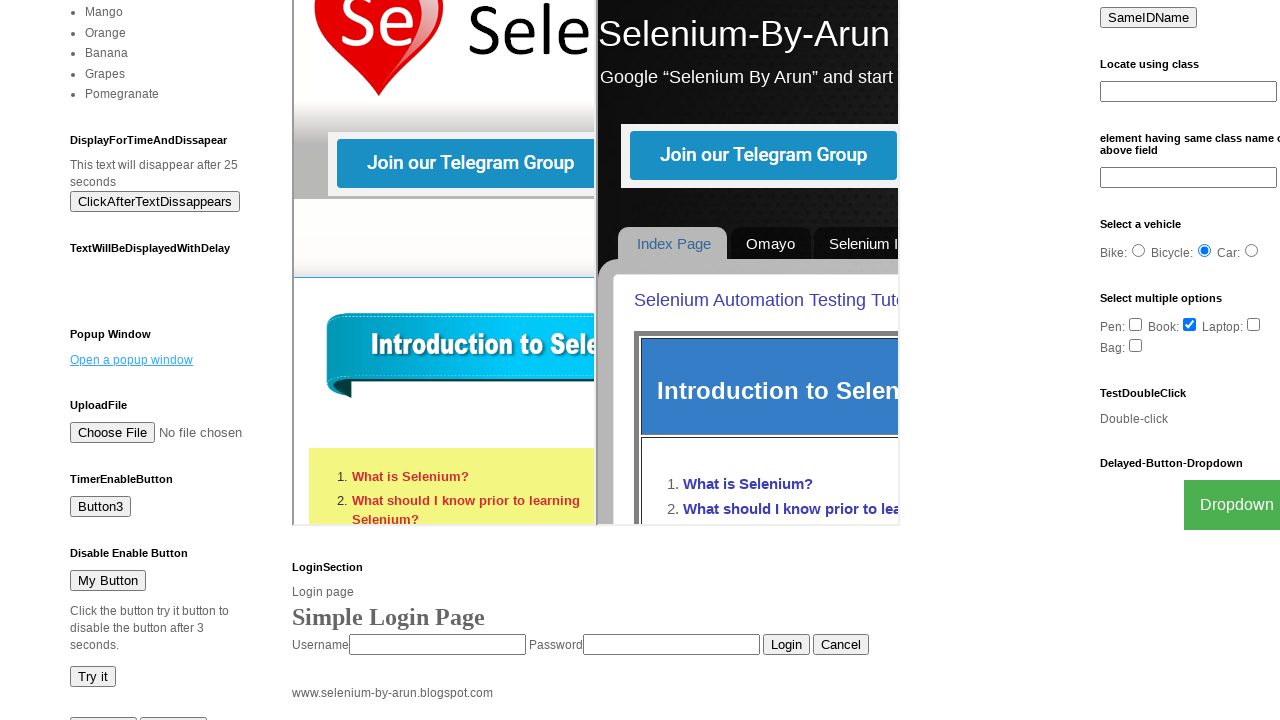